Tests password validation for minimum length requirement by attempting to register with a password that is too short

Starting URL: https://buggy.justtestit.org/

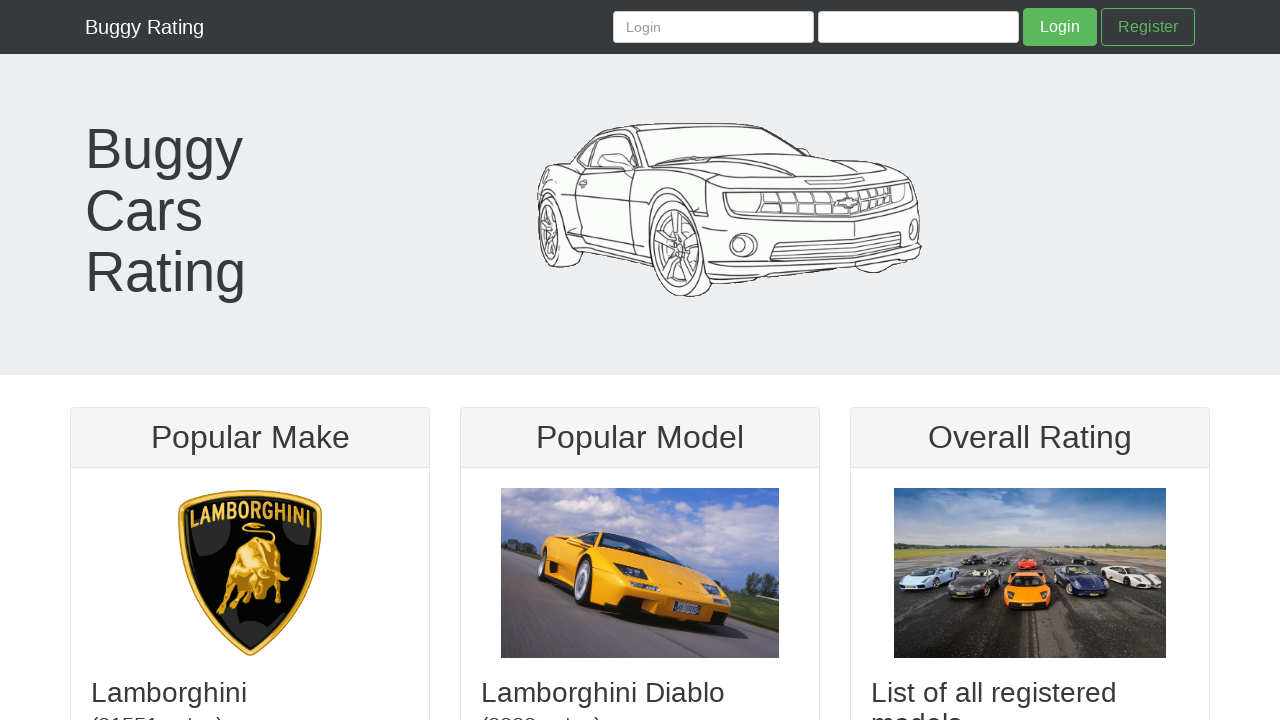

Clicked Register button to navigate to registration page at (1148, 27) on xpath=/html/body/my-app/header/nav/div/my-login/div/form/a
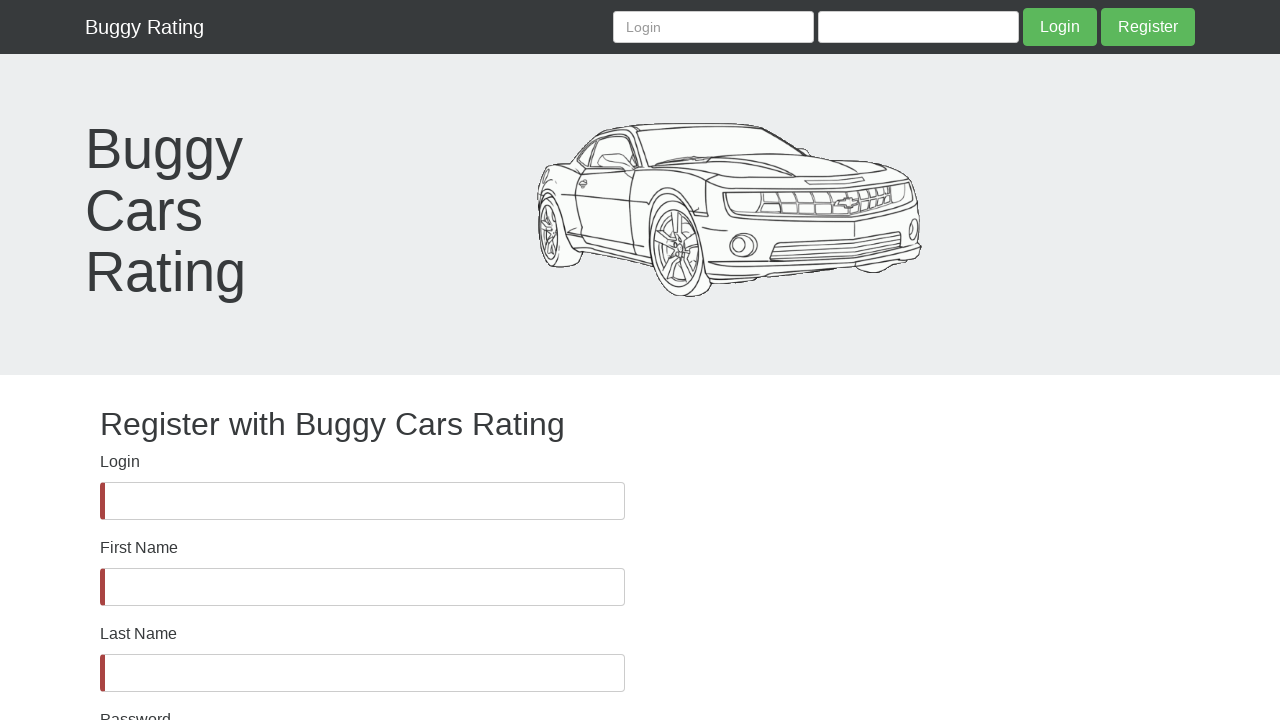

Filled username field with 'TestUser321' on #username
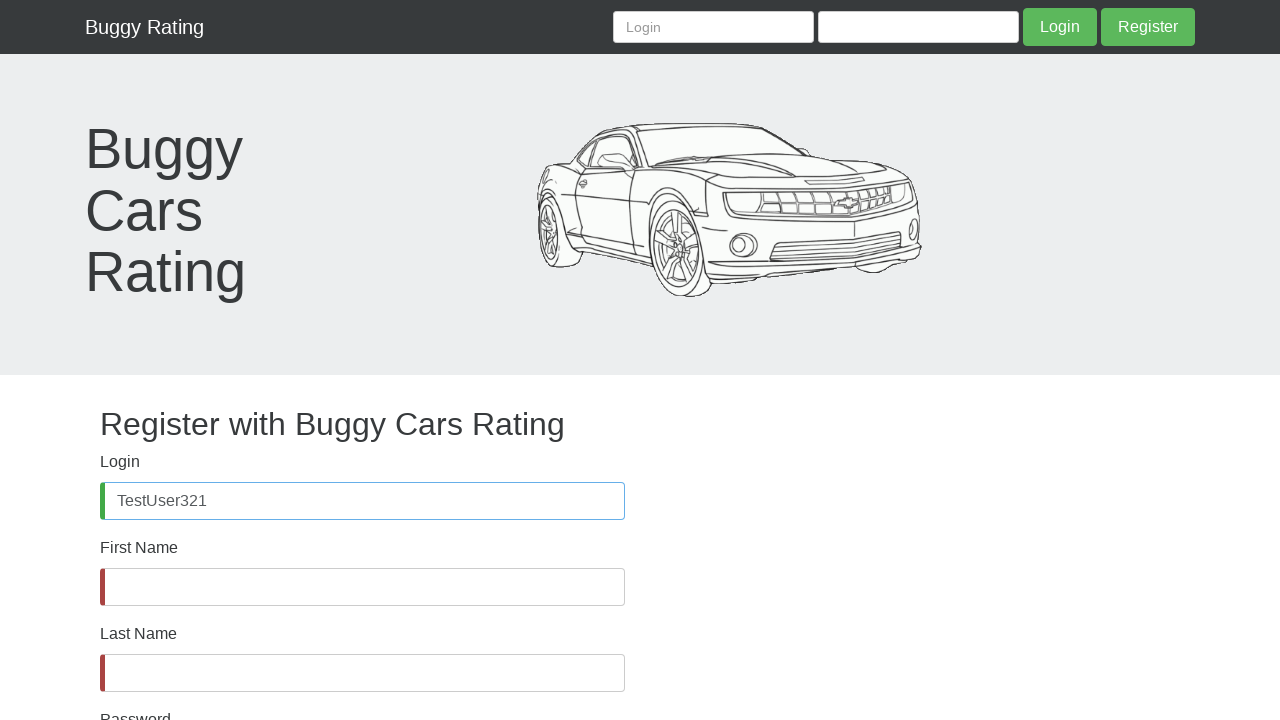

Filled firstName field with 'John' on #firstName
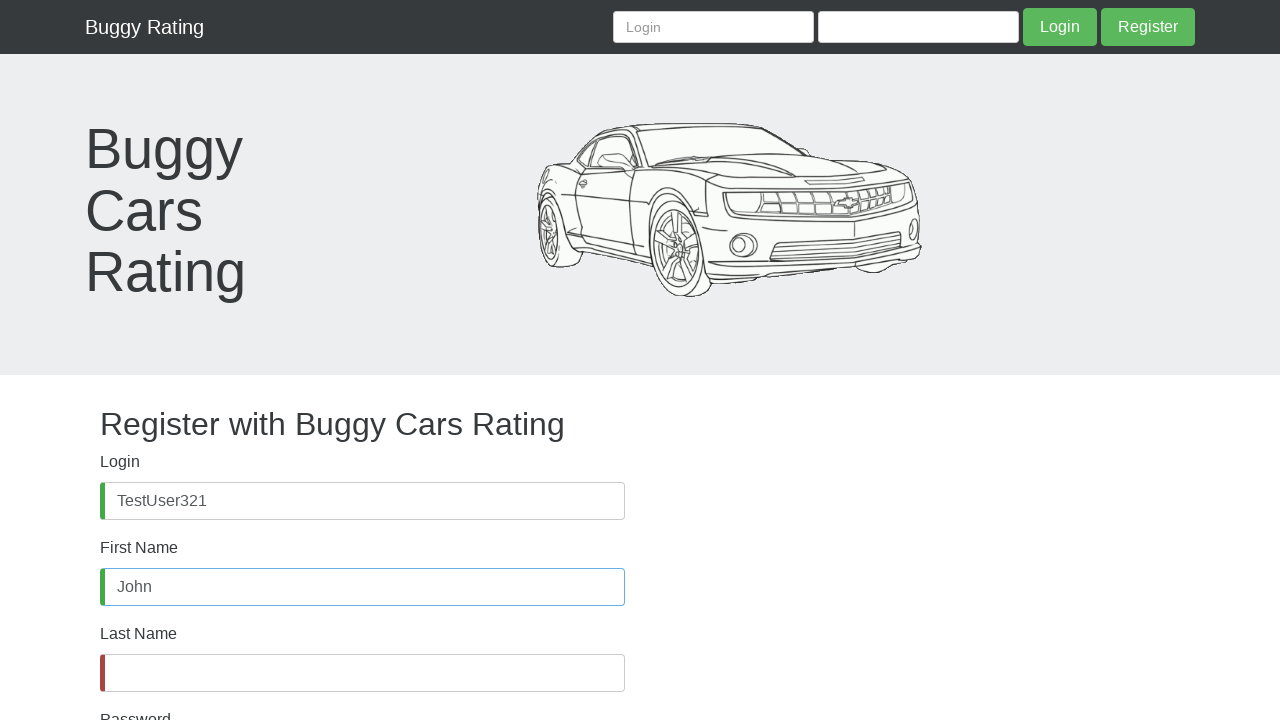

Filled lastName field with 'Doe' on #lastName
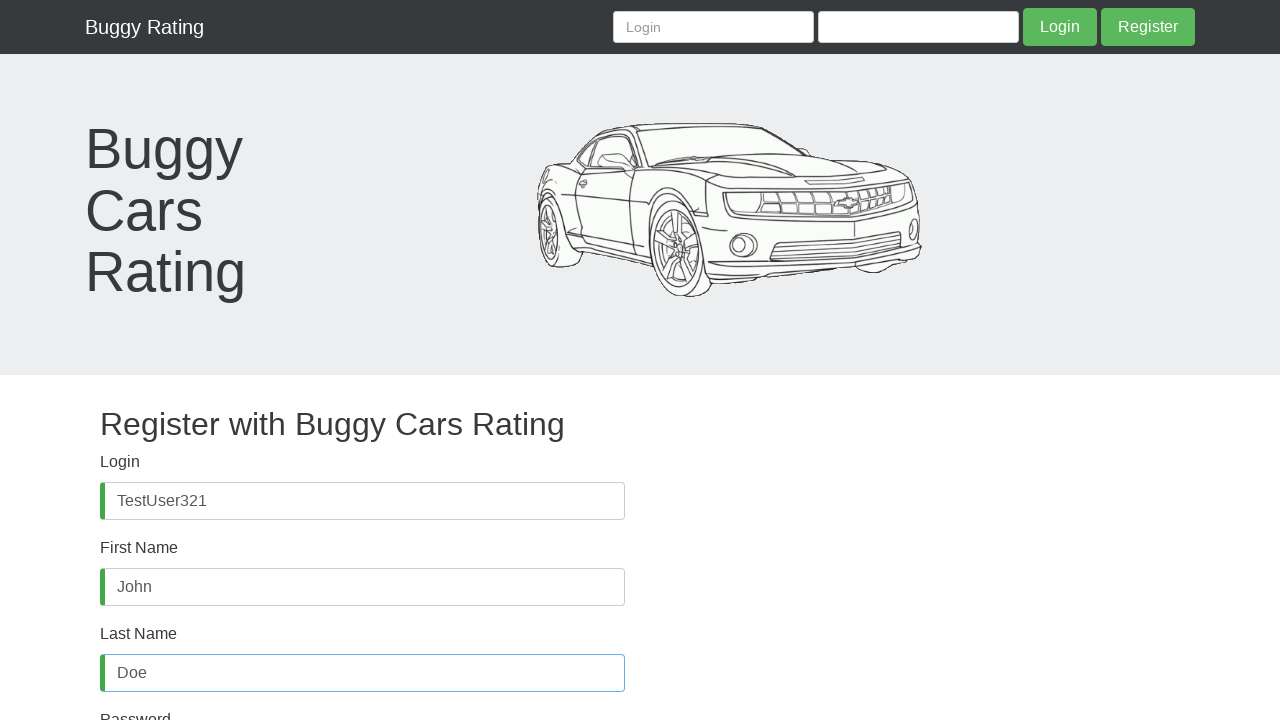

Filled password field with short password 'Pass@12' (testing minimum length requirement) on #password
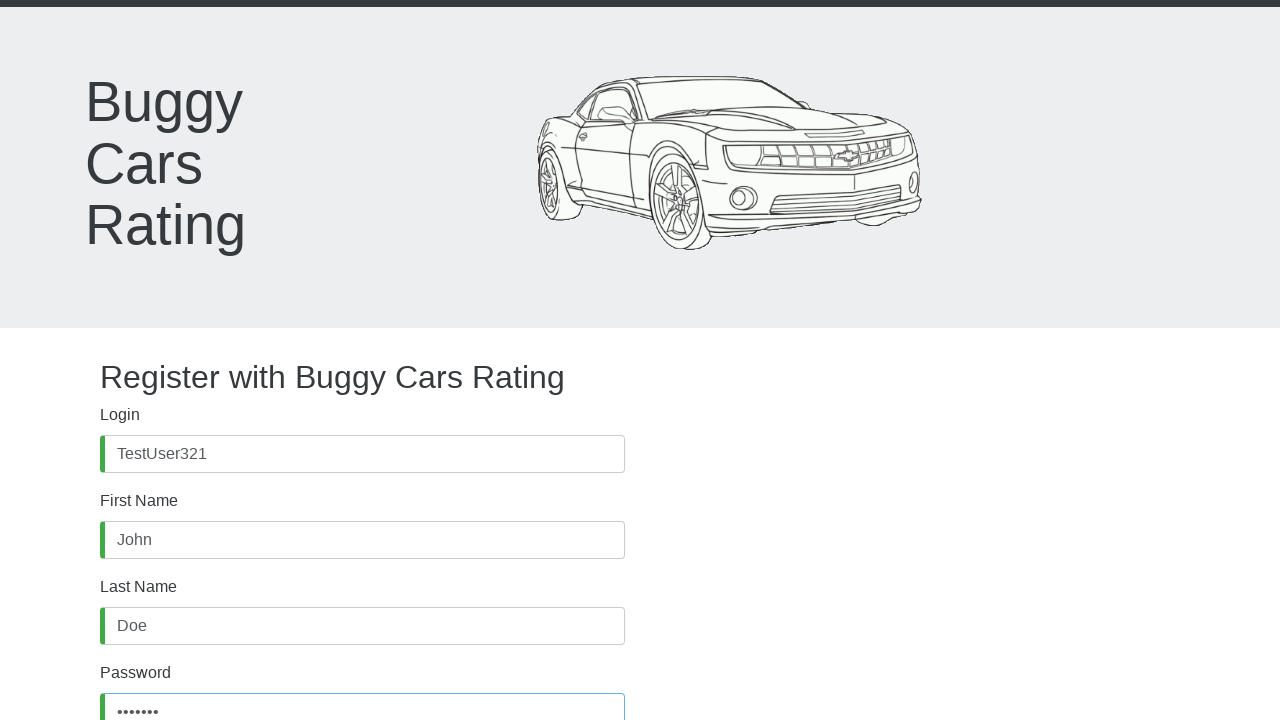

Filled confirmPassword field with 'Pass@12' on input[name='confirmPassword']
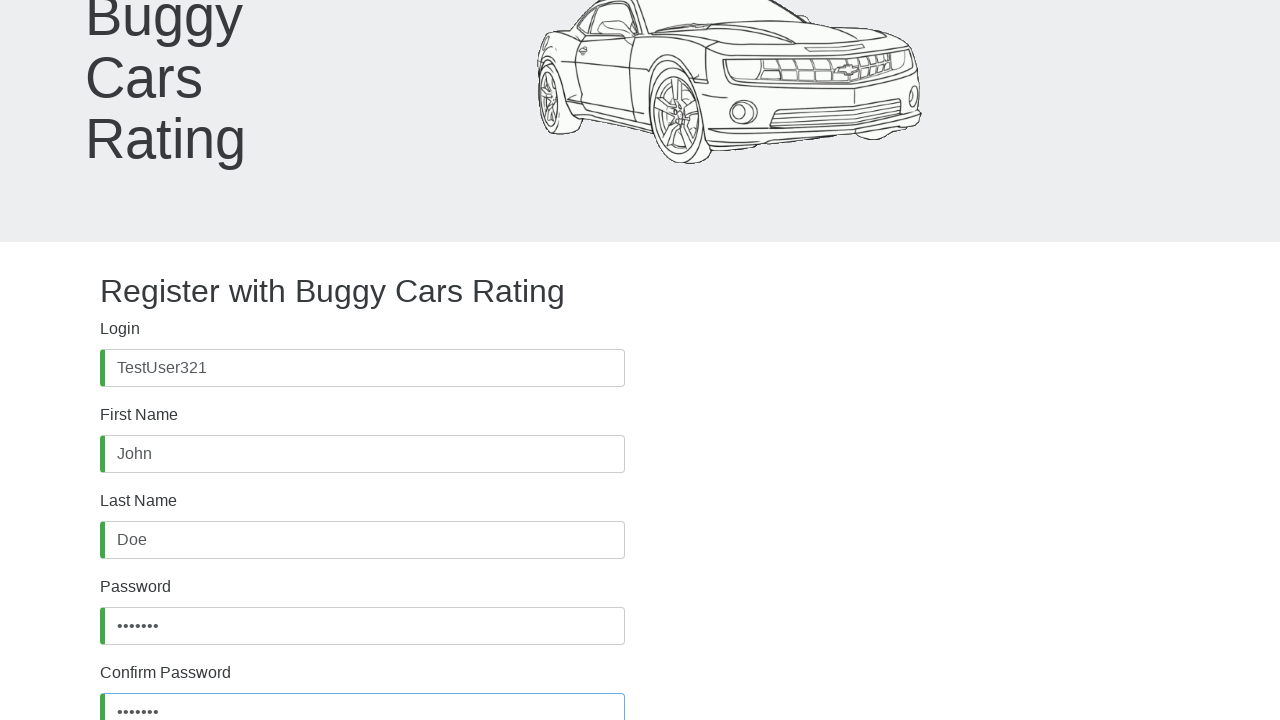

Clicked register button to submit form at (147, 628) on xpath=/html/body/my-app/div/main/my-register/div/div/form/button
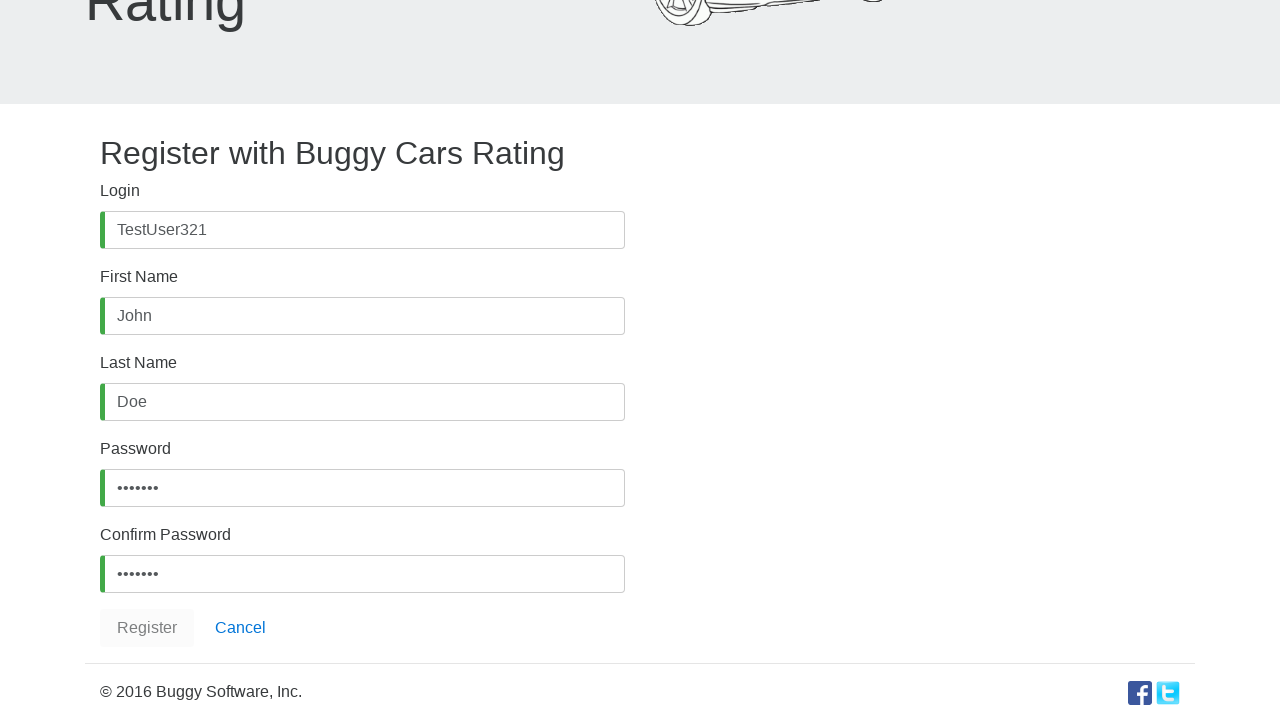

Error message appeared validating password length requirement
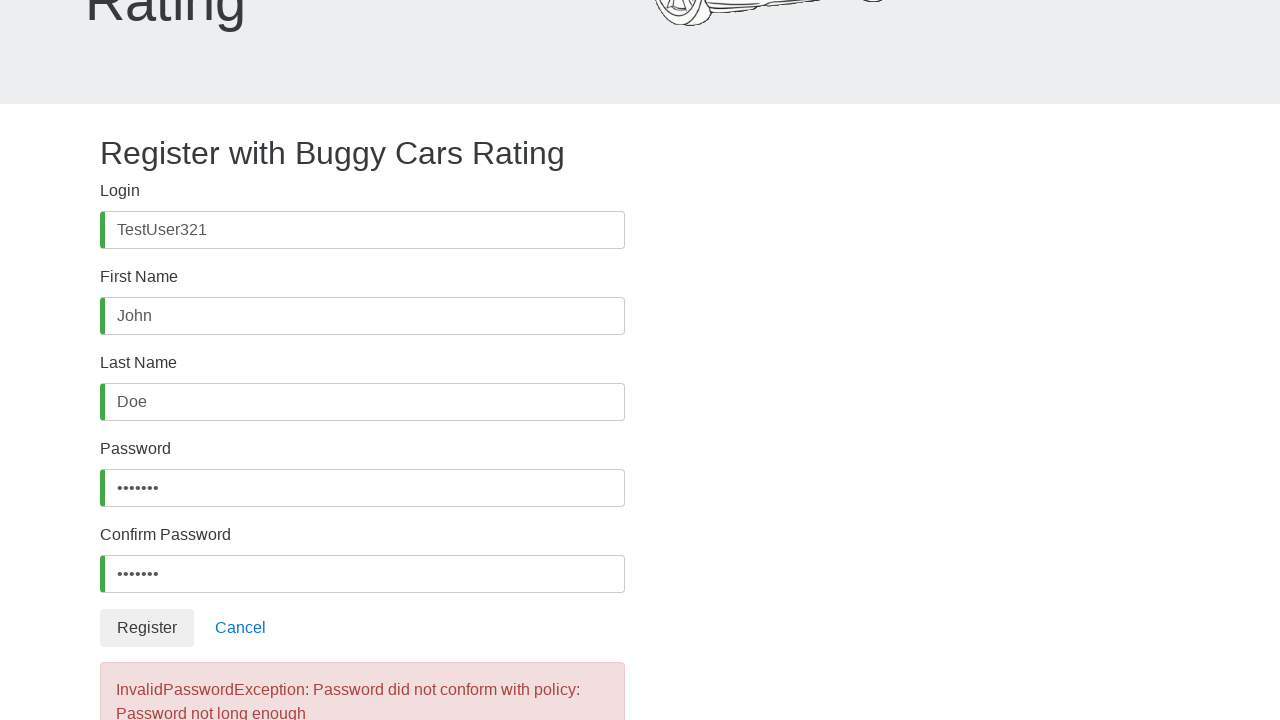

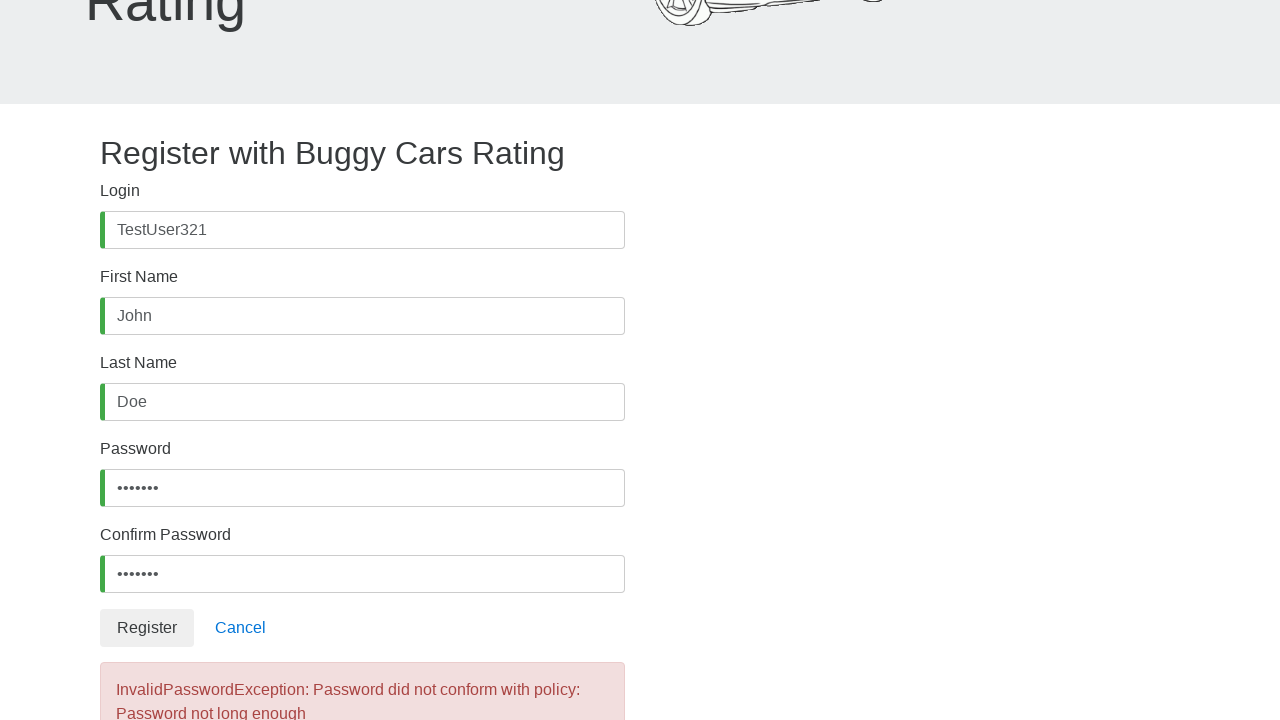